Opens the DS Portal application website and maximizes the browser window to verify the site loads correctly

Starting URL: https://dsportalapp.herokuapp.com/

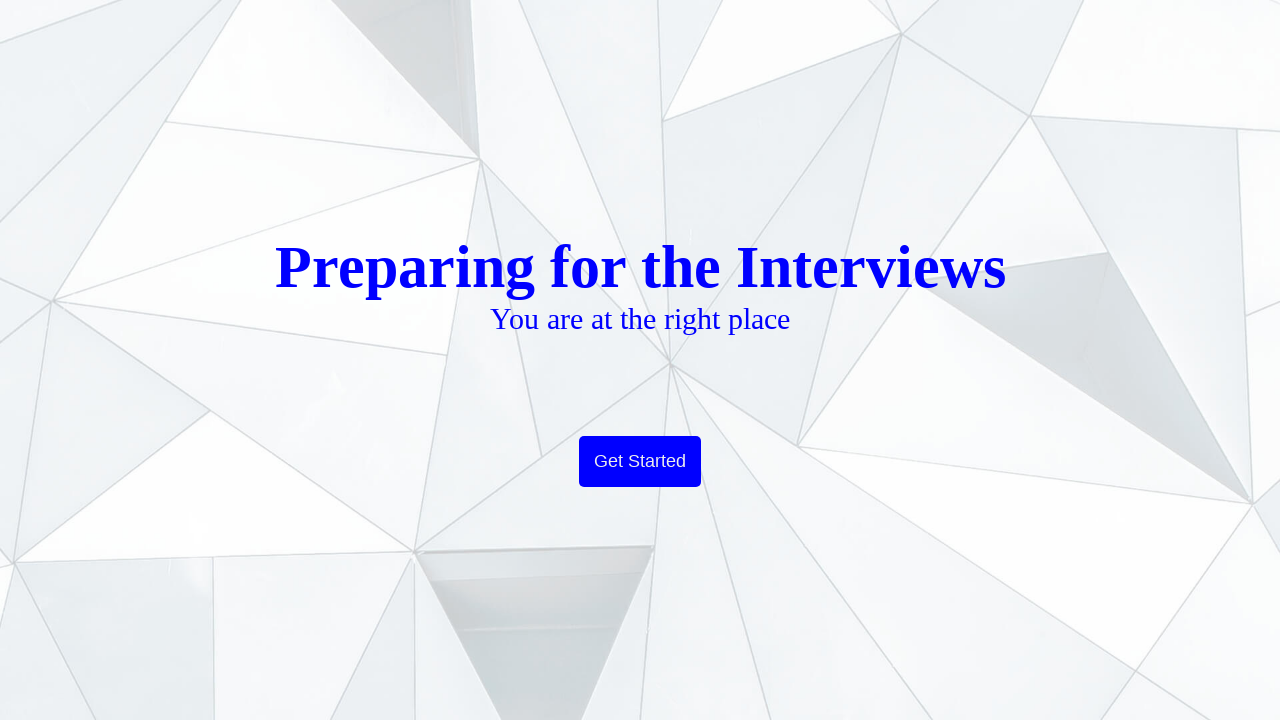

Navigated to DS Portal application at https://dsportalapp.herokuapp.com/
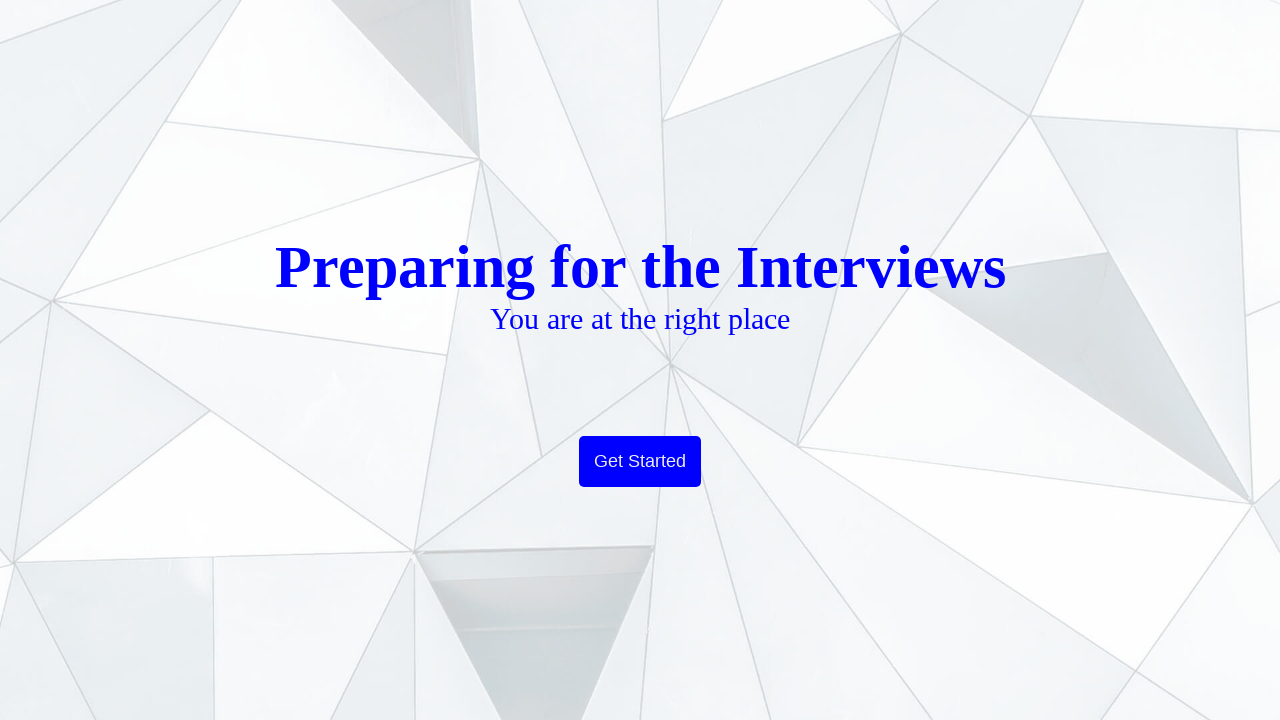

Set viewport size to 1920x1080 to maximize browser window
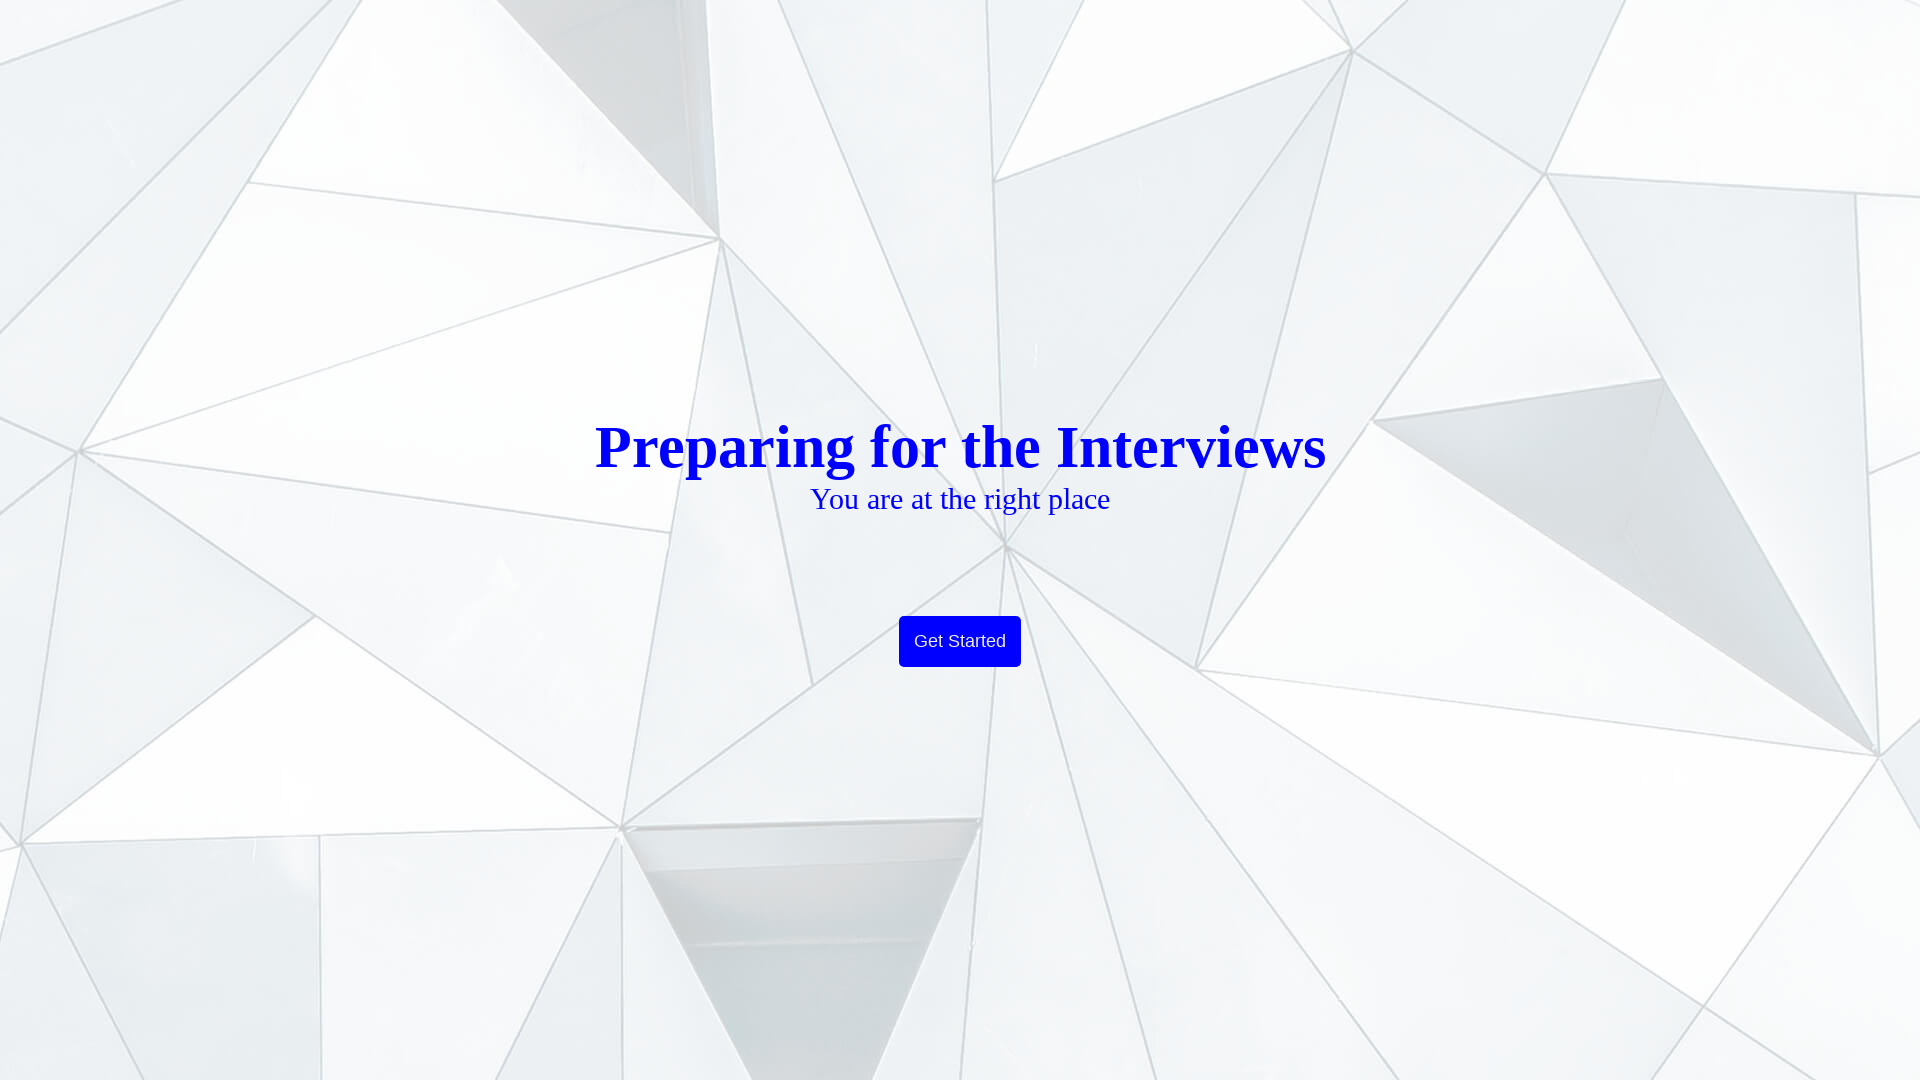

Page fully loaded - DOM content ready
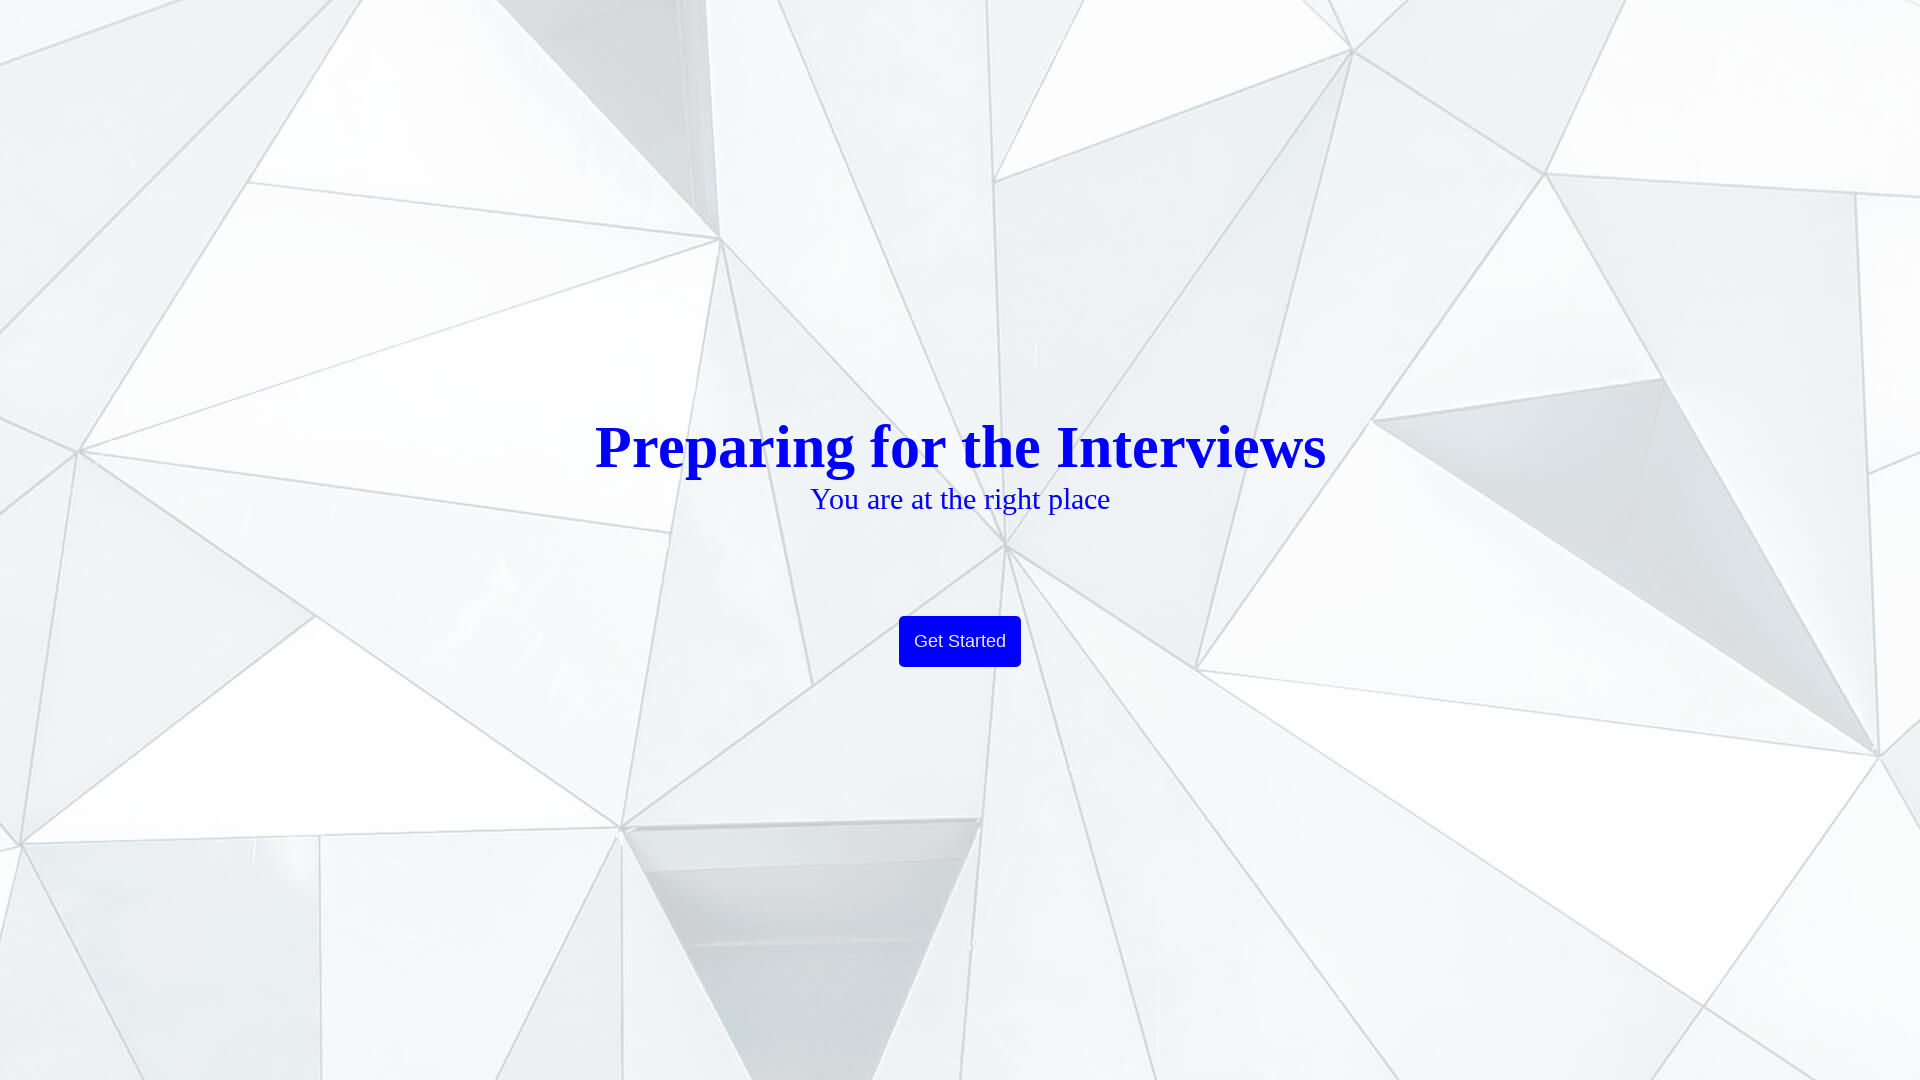

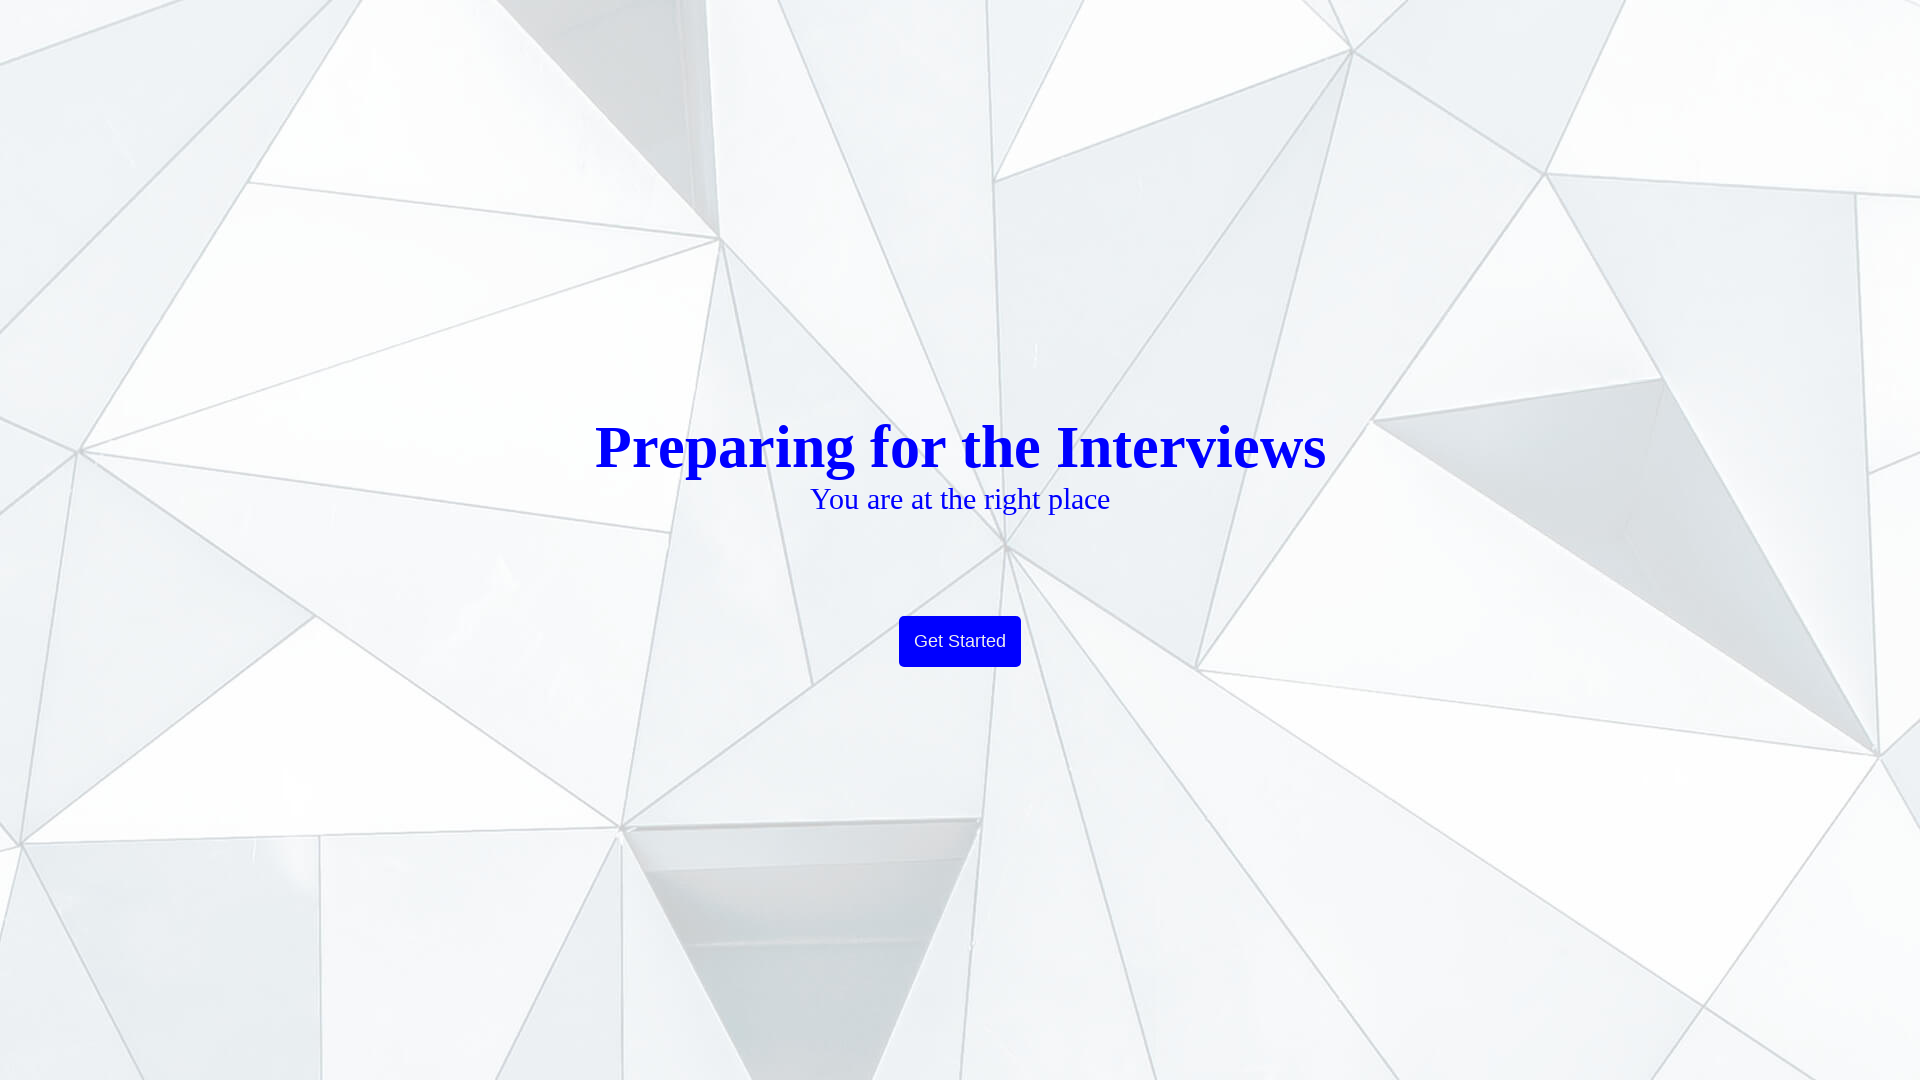